Tests the BSN SSP (Sijil Simpanan Premium) lottery draw results search functionality by entering an IC number and verifying the search returns a result message.

Starting URL: https://www.bsn.com.my/page/bsn-ssp-draw-results?lang=ms-MY

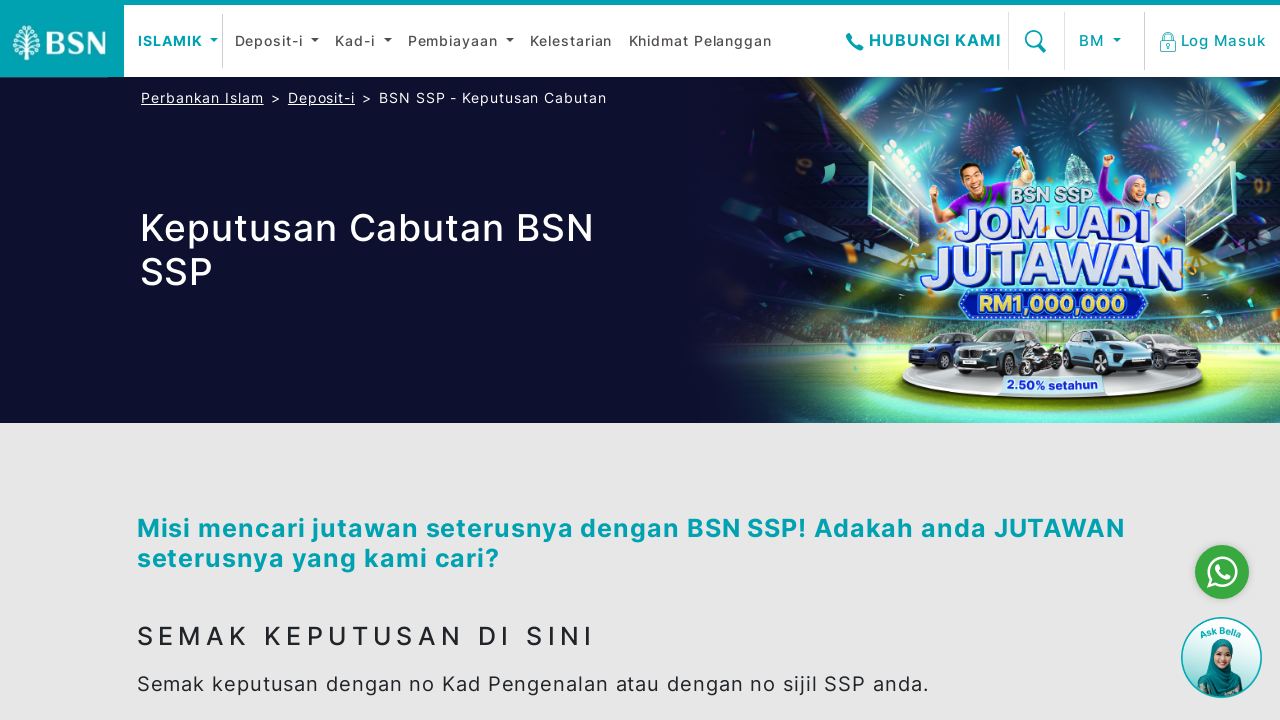

Scrolled BSN SSP search section into view
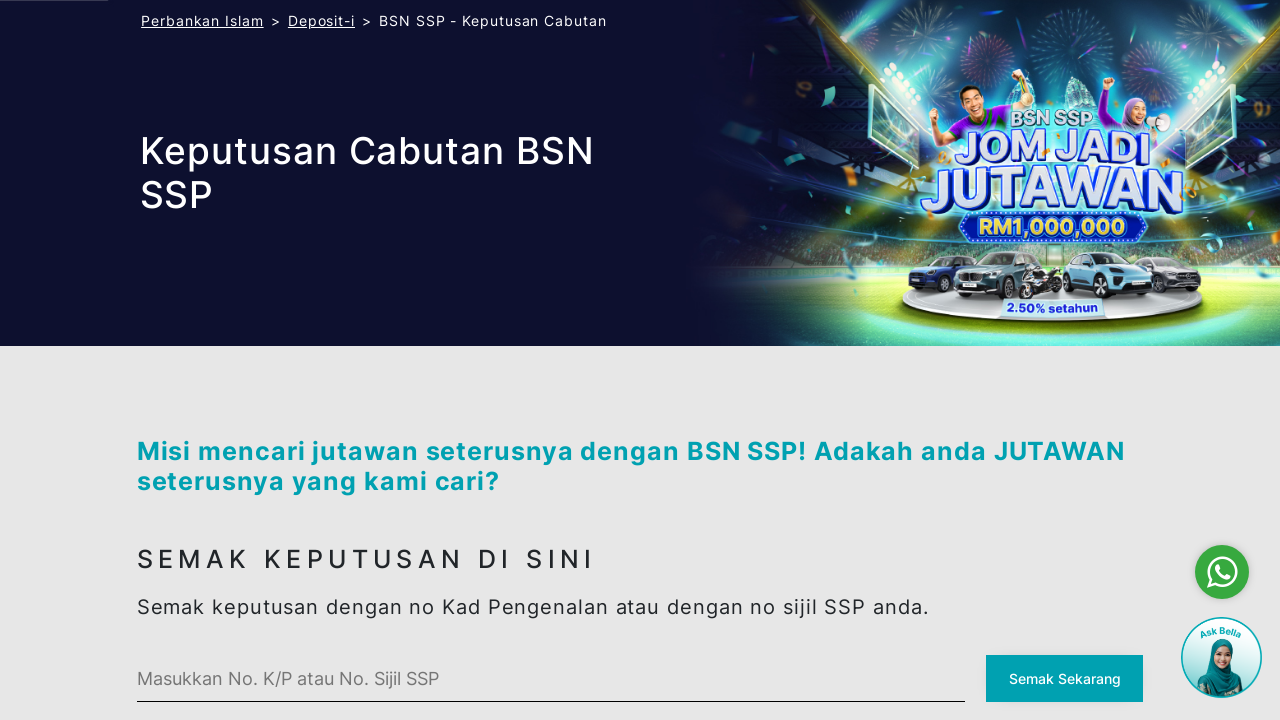

Search section loaded and ready
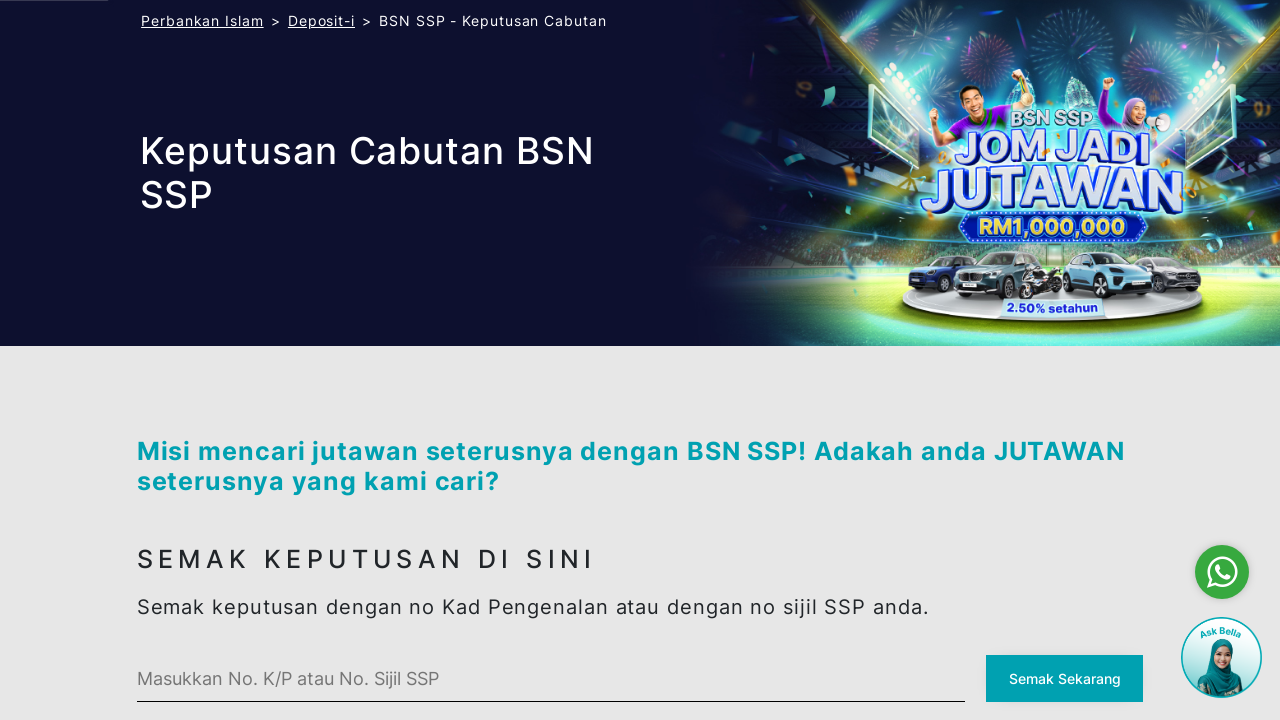

Entered IC number 850415-08-5234 into search field on #ssp-search .bsn-custom-input
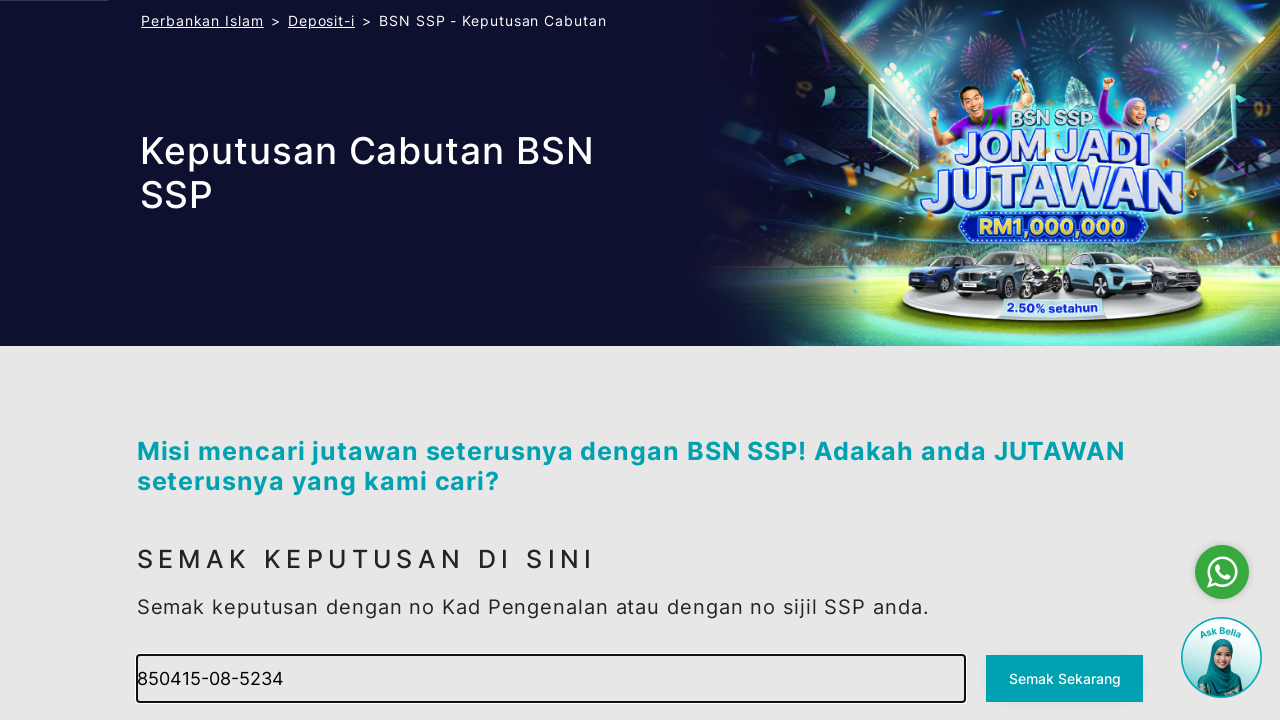

Focused on page body to trigger blur events on body
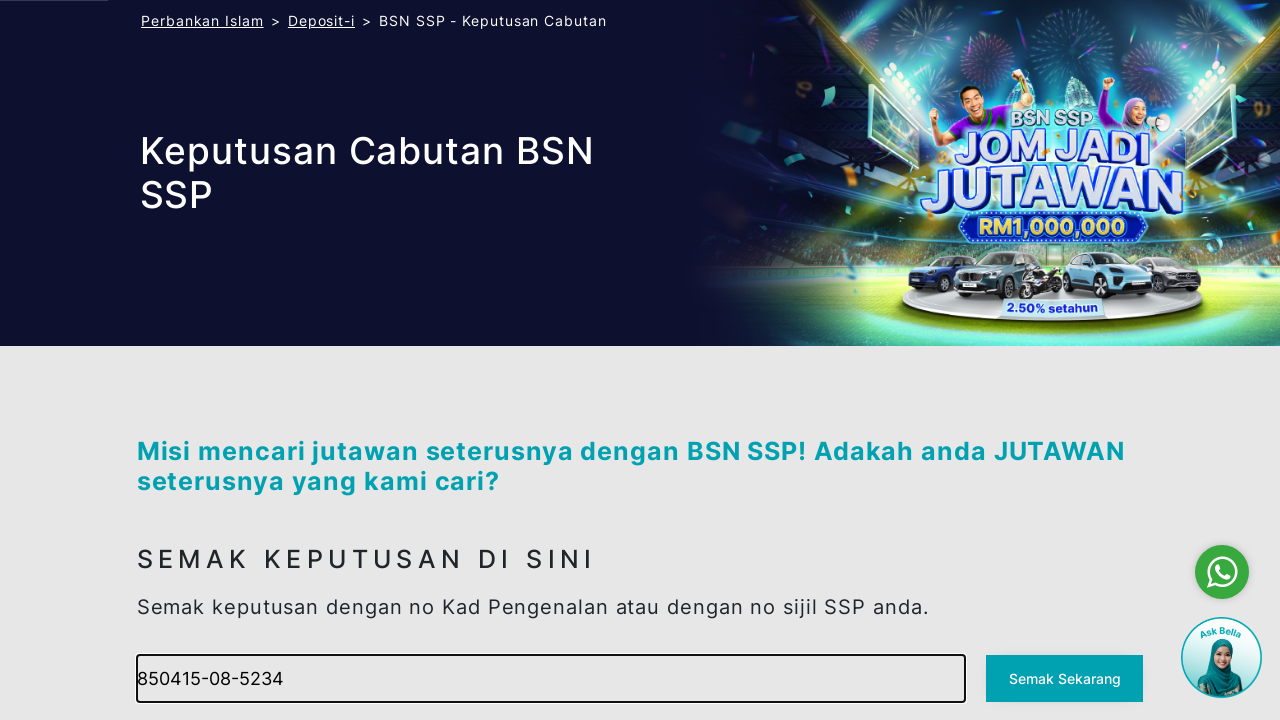

Clicked the search button to submit IC number at (1065, 679) on //*[@id="ssp-search"]/div[1]/div/form/div/div[2]/button
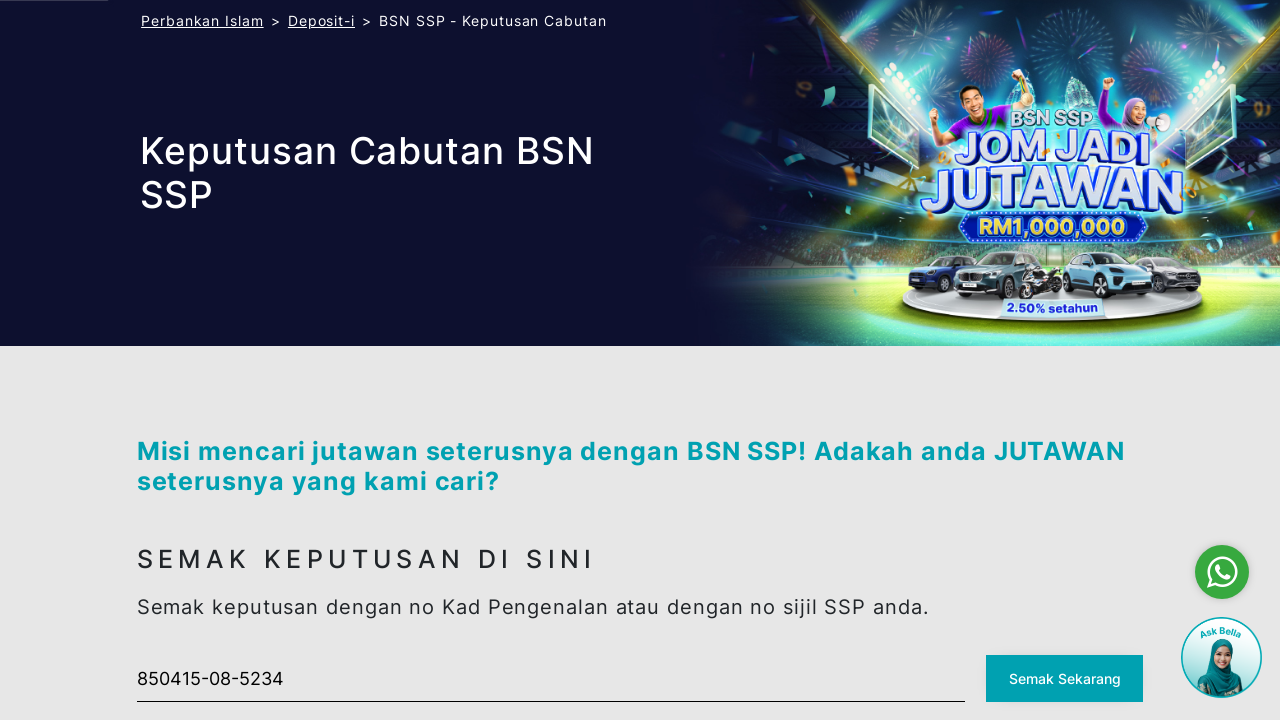

Search results loaded and result message appeared
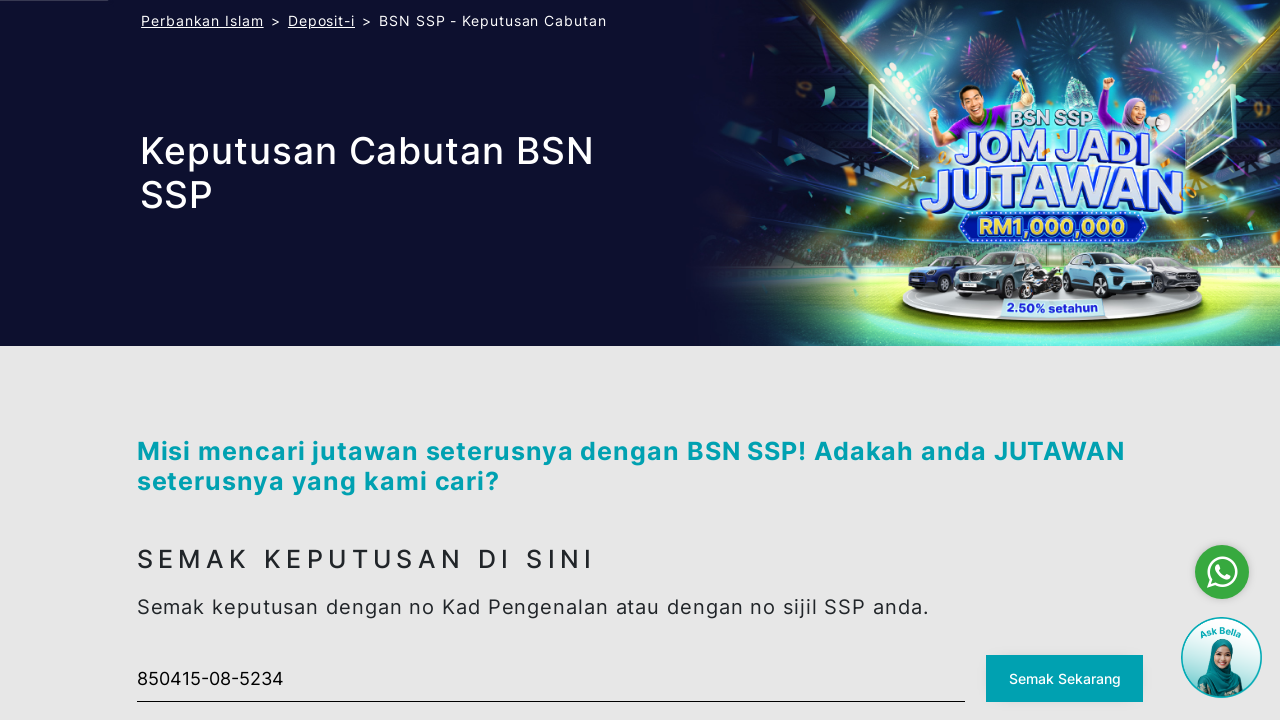

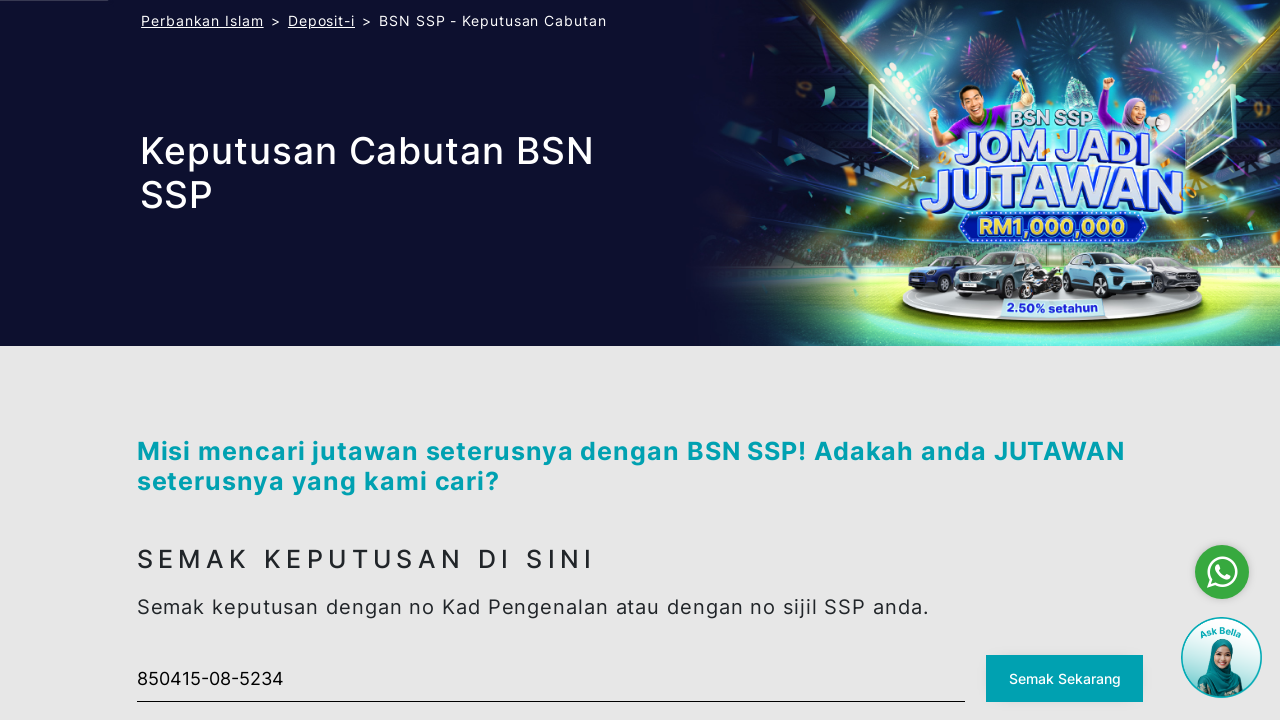